Tests dropdown selection by selecting option with value "2" from a combobox

Starting URL: http://the-internet.herokuapp.com/dropdown

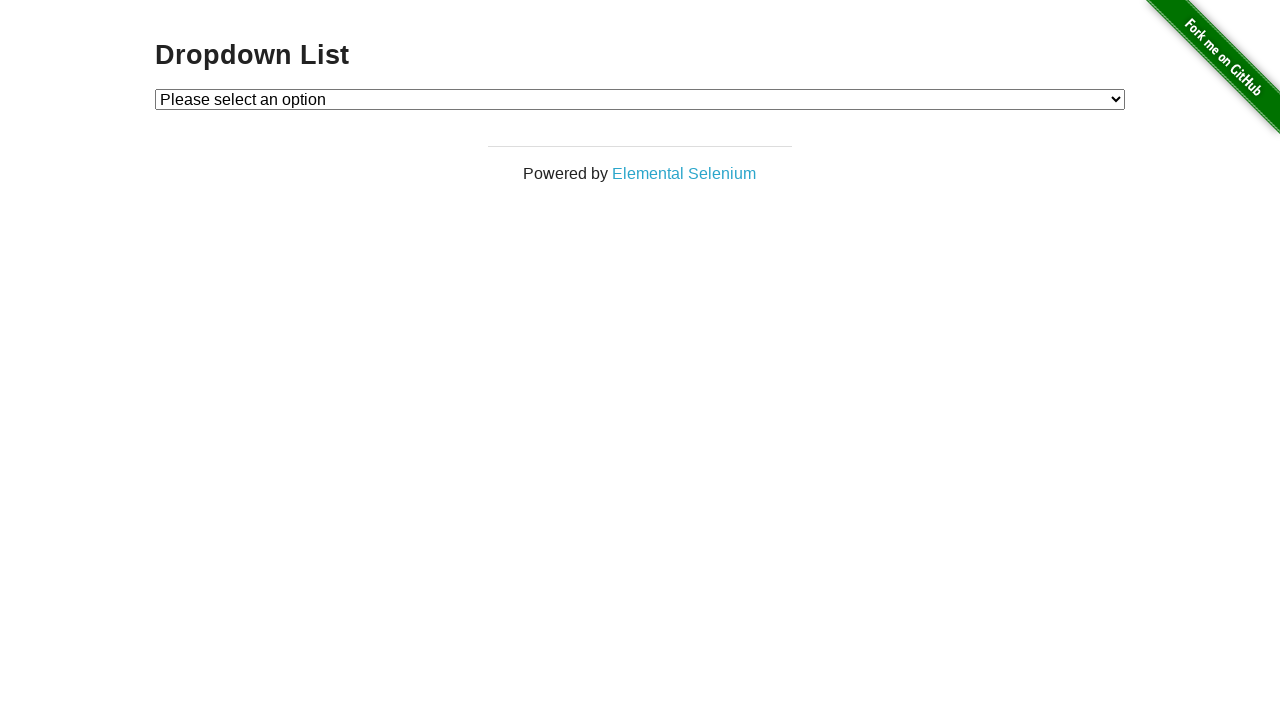

Selected option with value '2' from dropdown on #dropdown
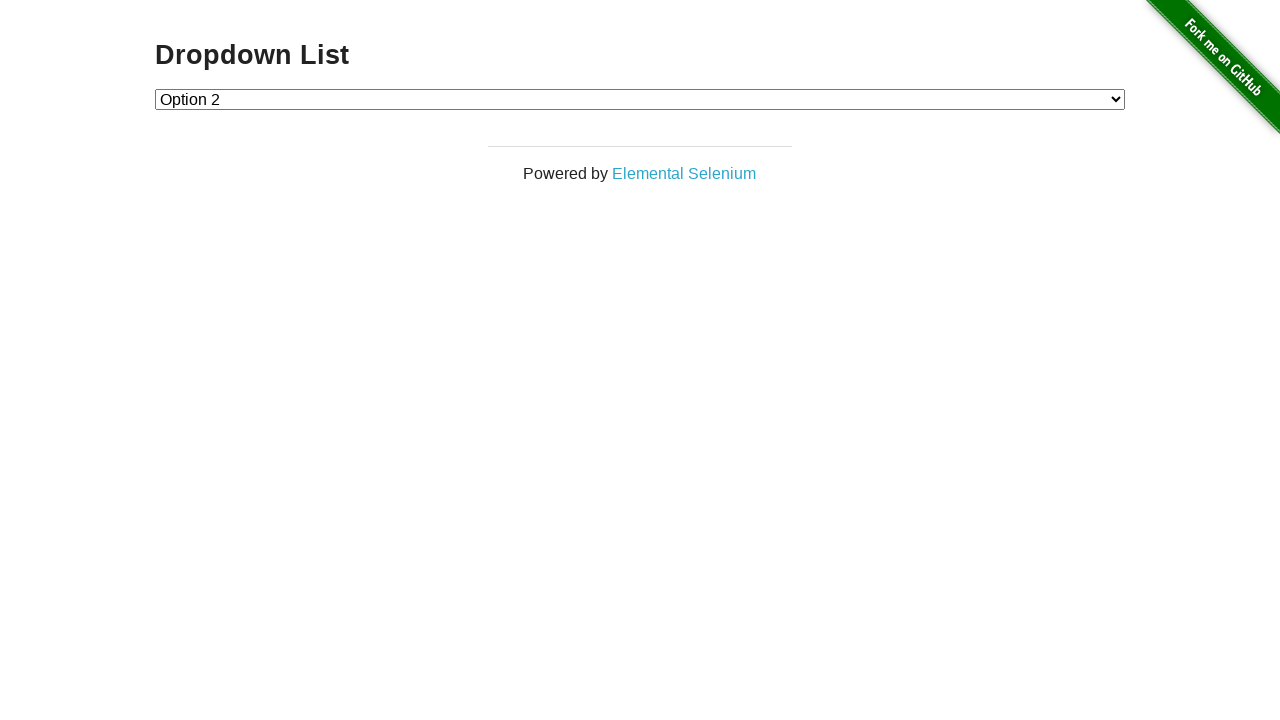

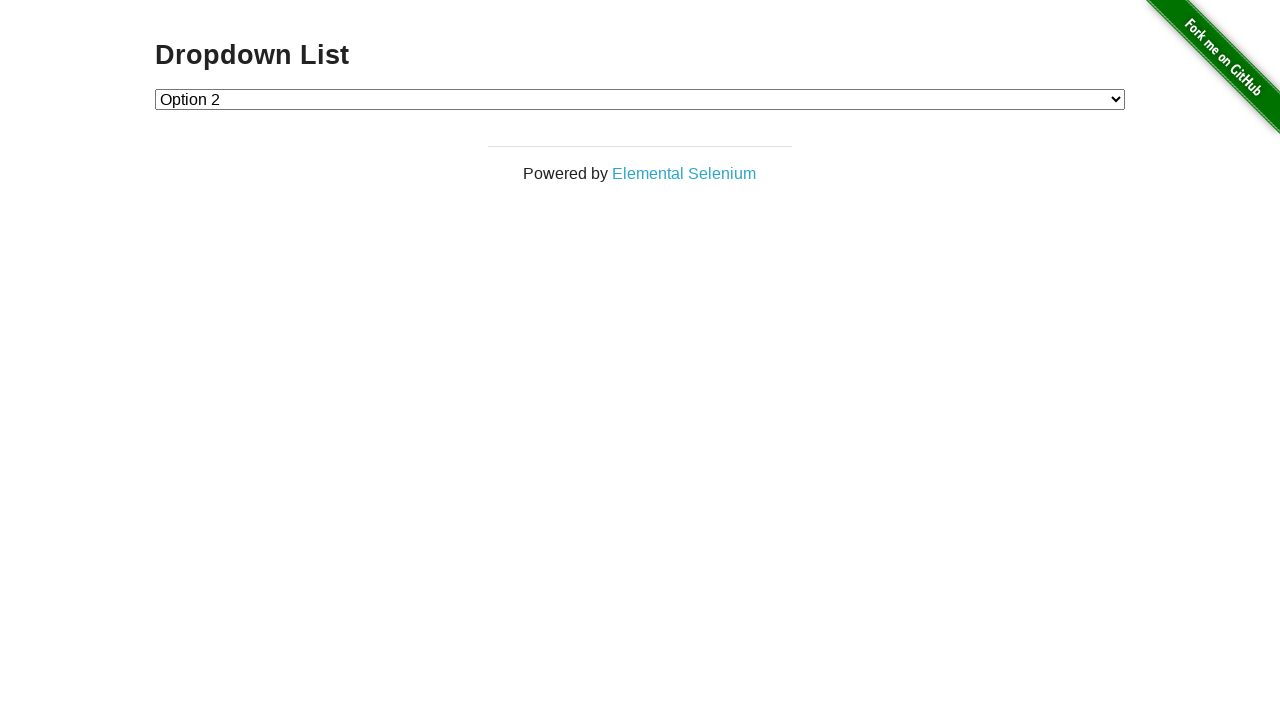